Navigates to the Practice Form page, fills in the required fields (First Name, Last Name, Gender), and verifies the form submits successfully

Starting URL: https://demoqa.com/

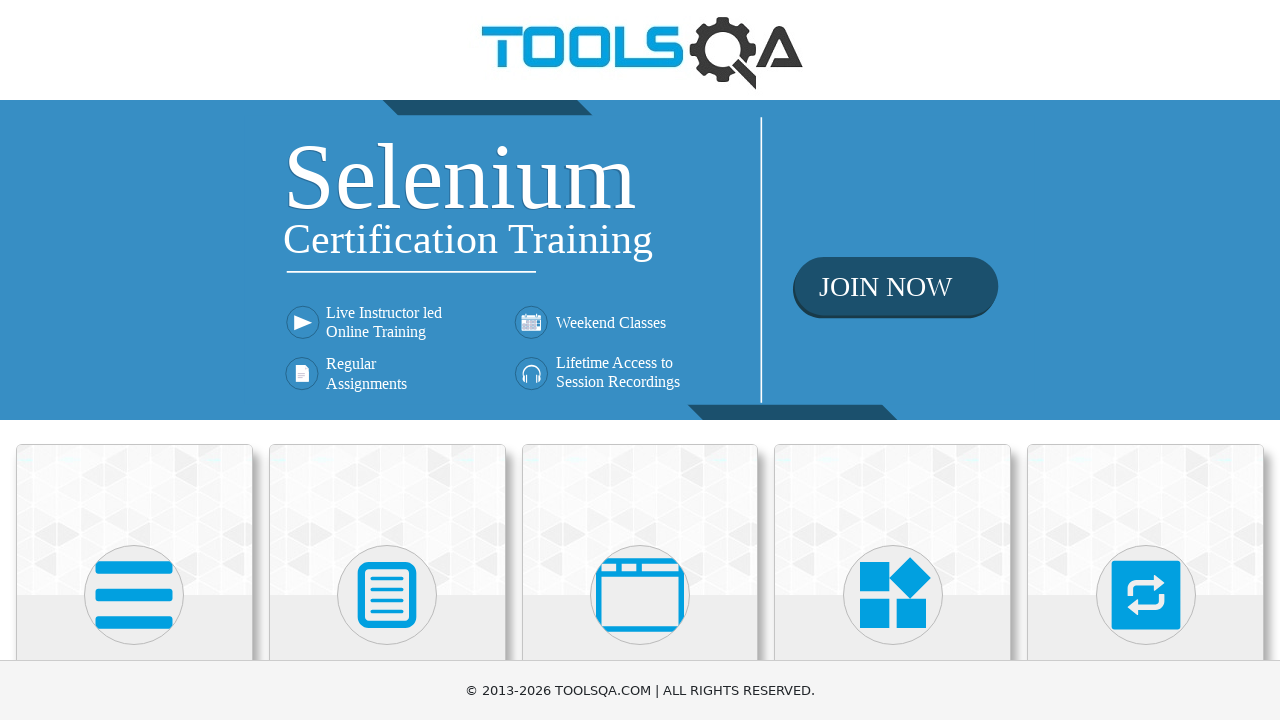

Clicked on Forms section at (387, 360) on text=Forms
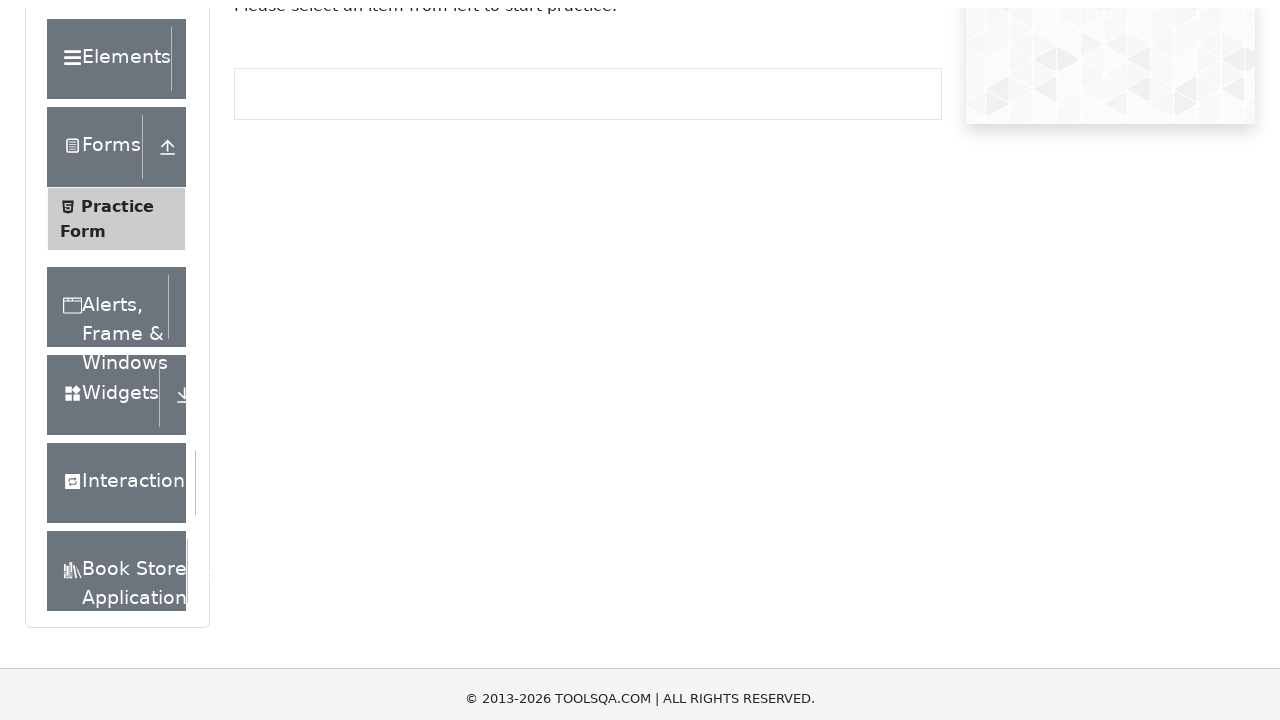

Clicked on Practice Form link at (117, 336) on text=Practice Form
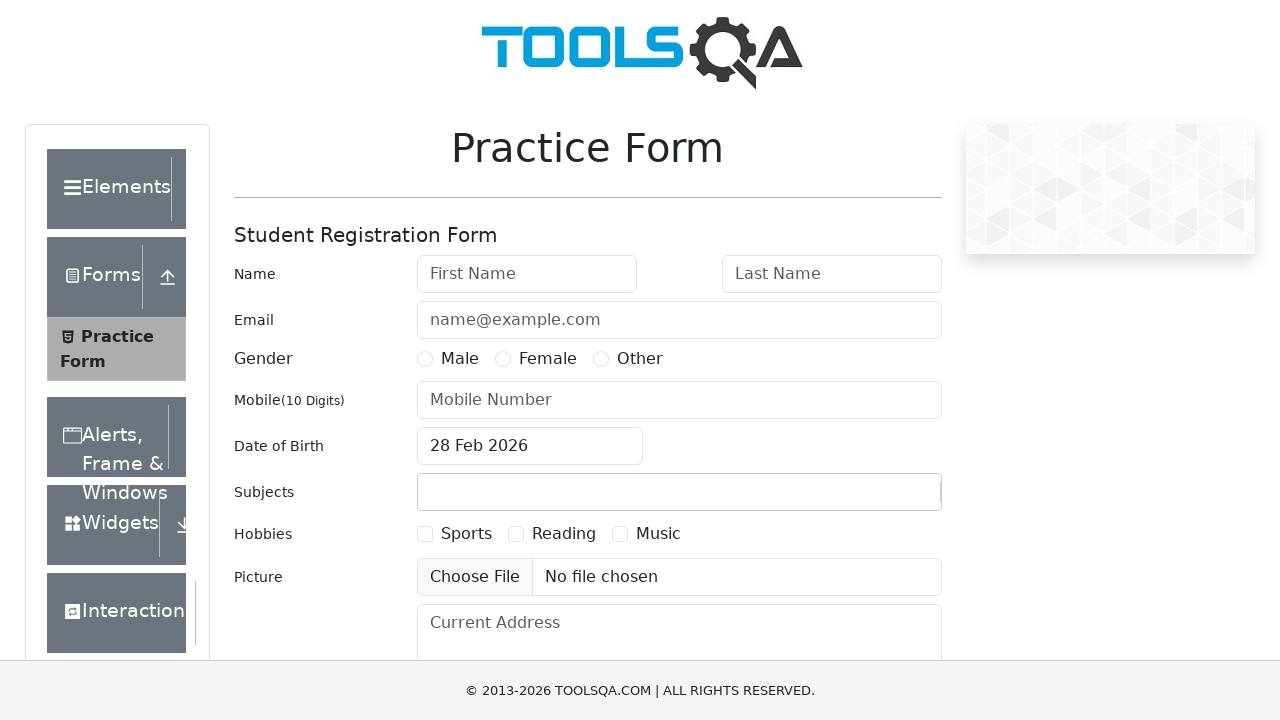

Filled First Name field with 'Michael' on #firstName
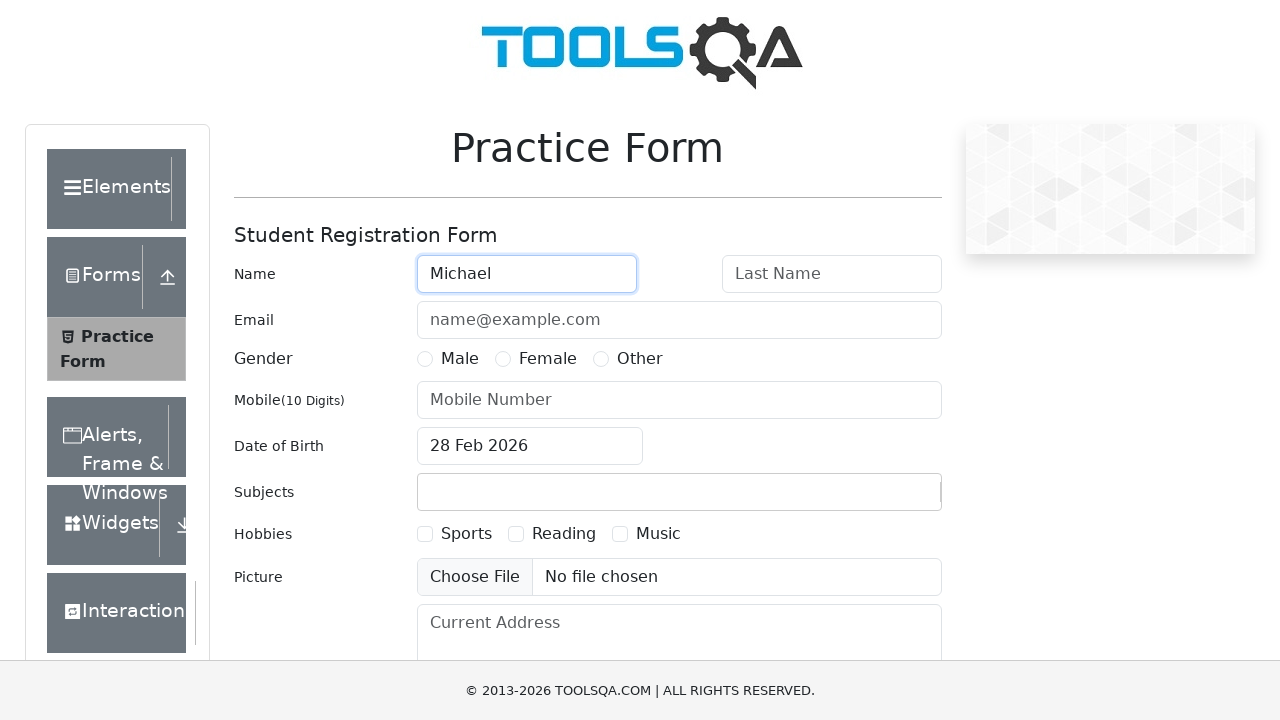

Filled Last Name field with 'Thompson' on #lastName
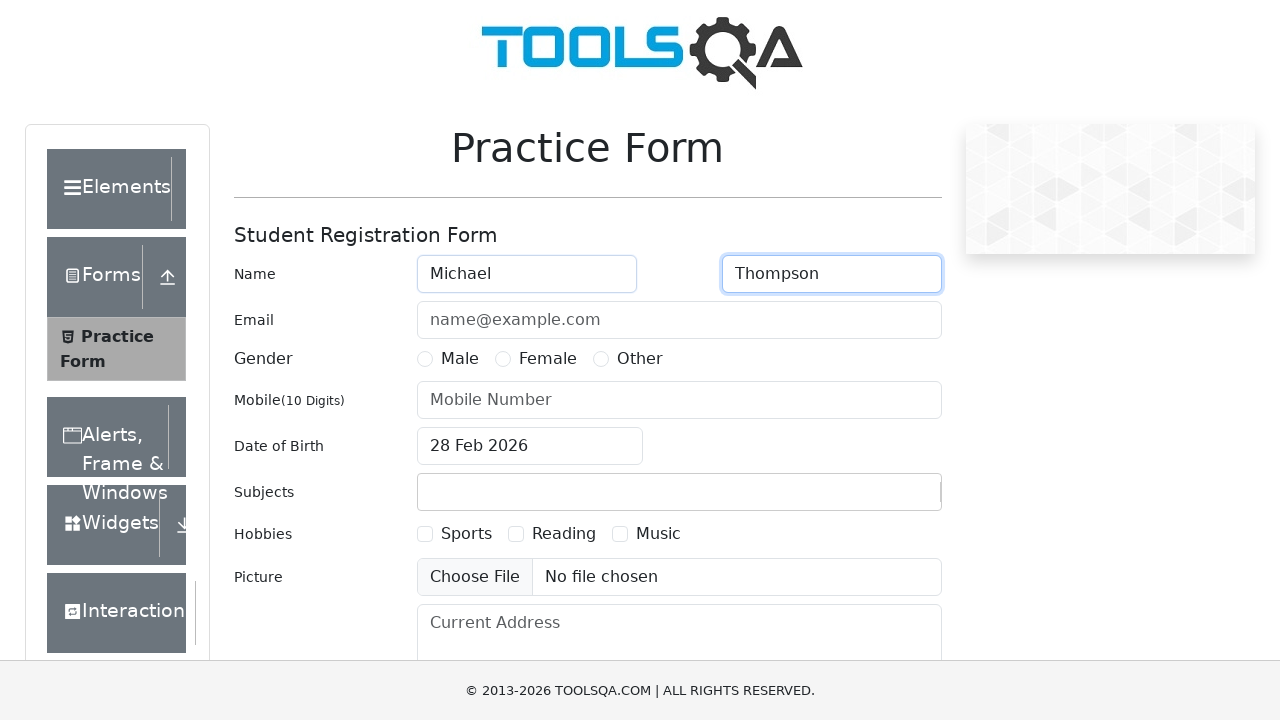

Selected Male gender option at (460, 359) on label[for='gender-radio-1']
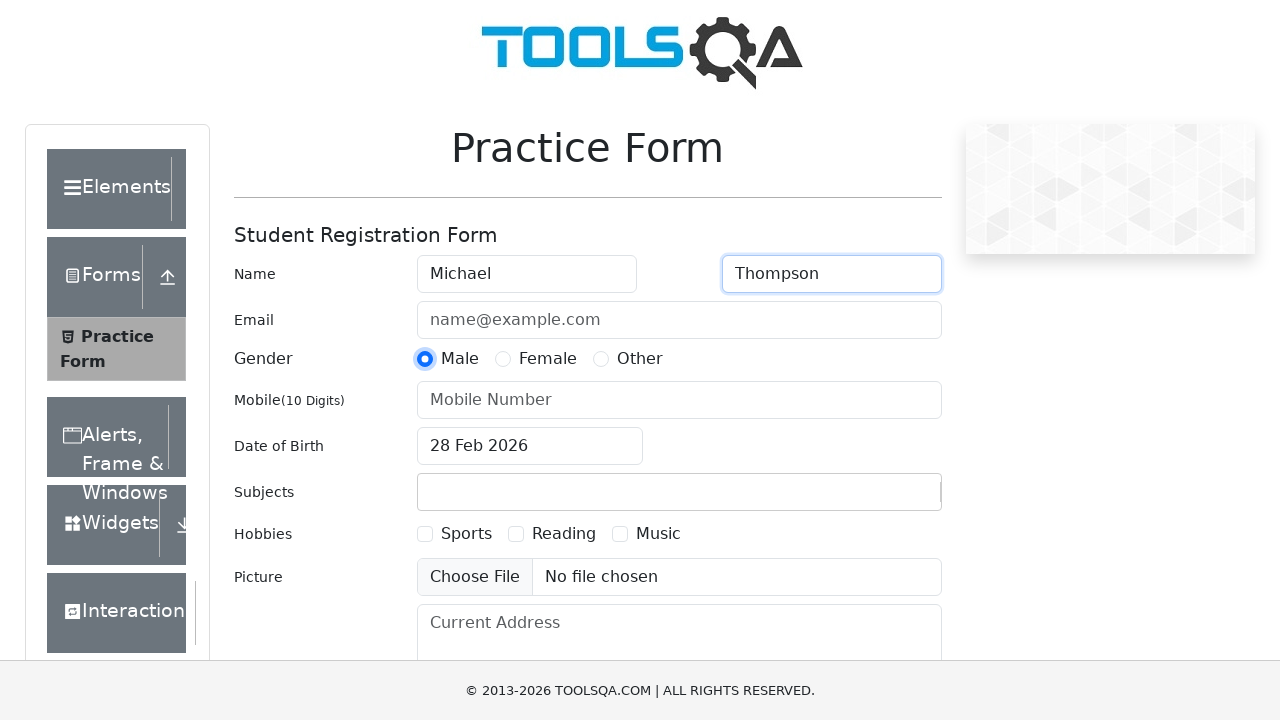

Filled Mobile Number field with '5551234567' on #userNumber
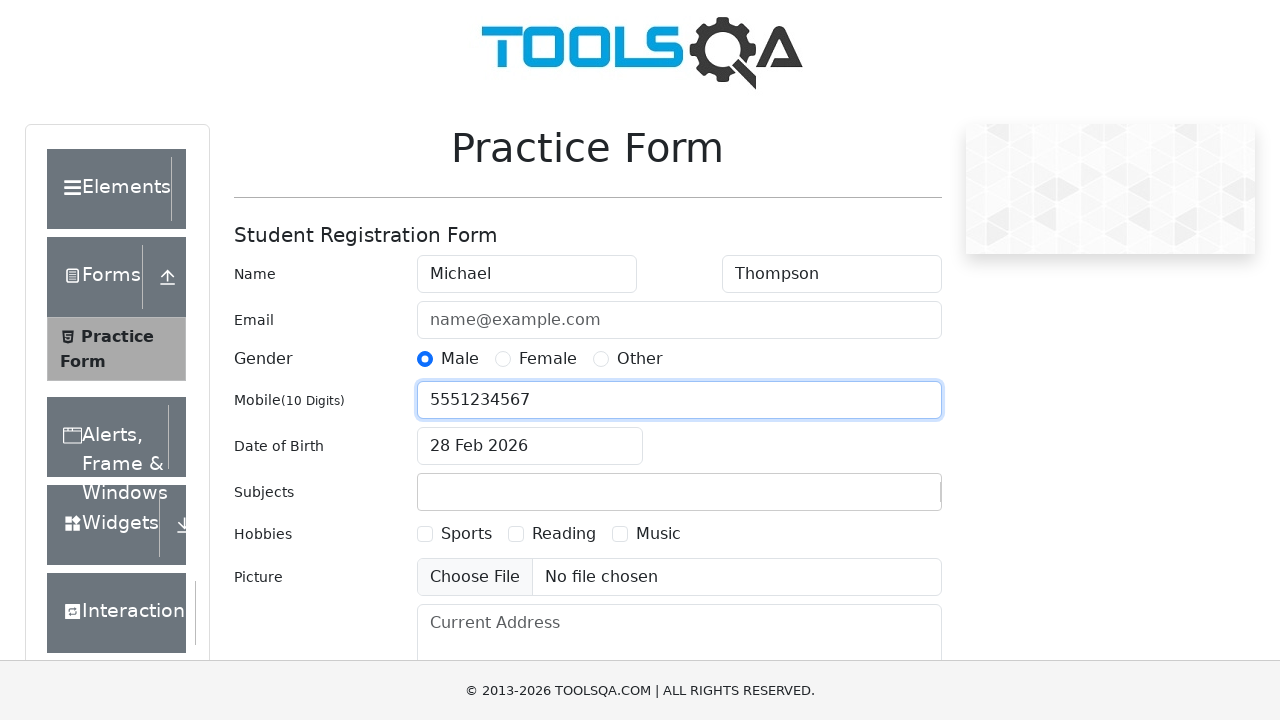

Clicked Submit button to submit the form at (885, 499) on #submit
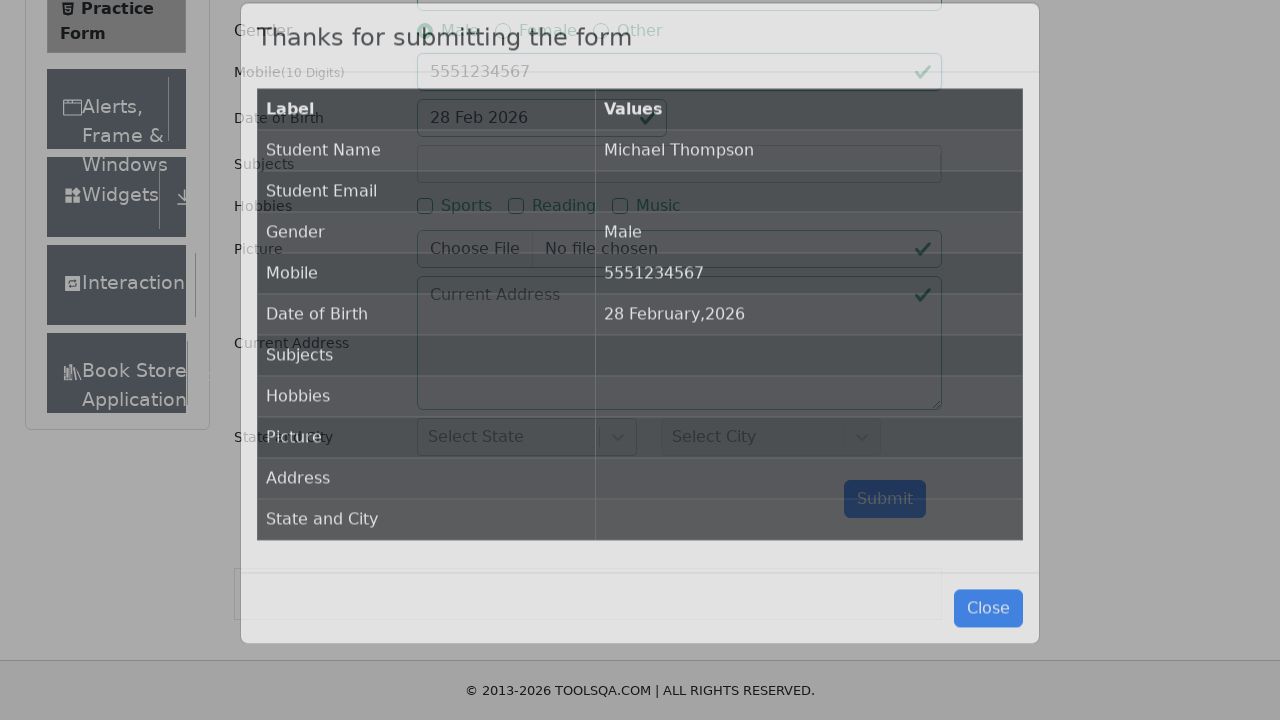

Form submitted successfully - confirmation modal appeared
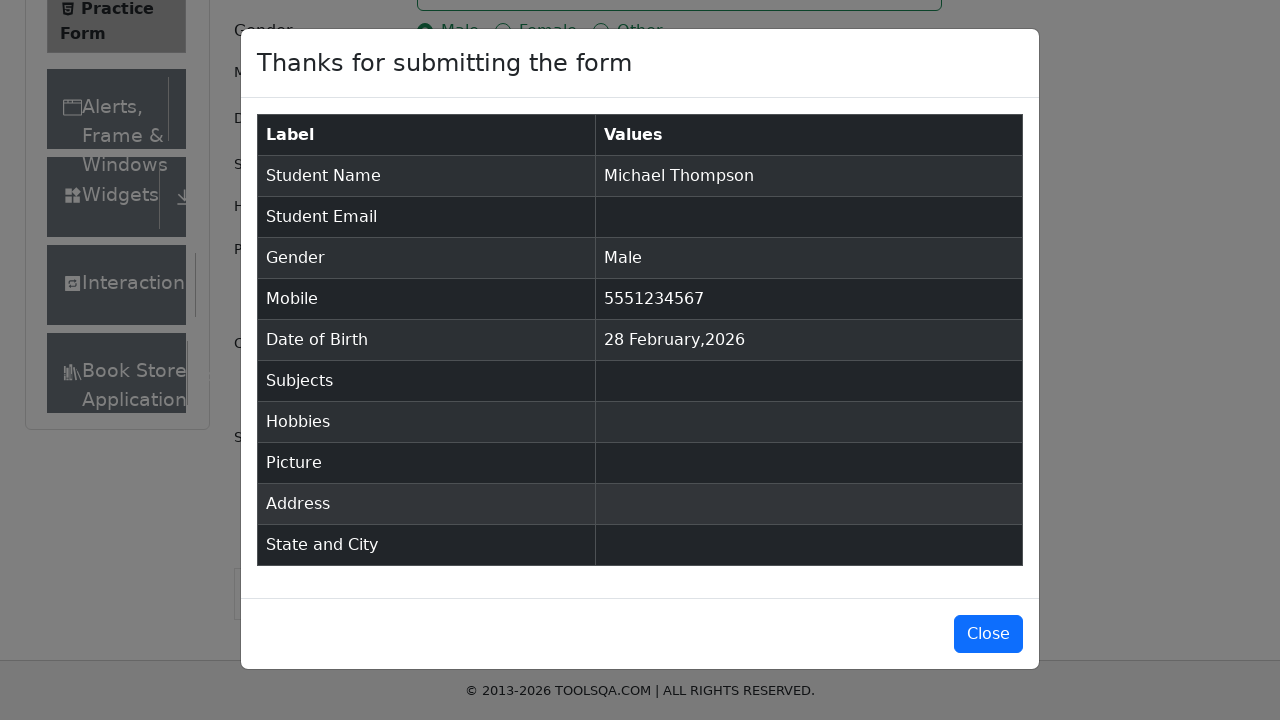

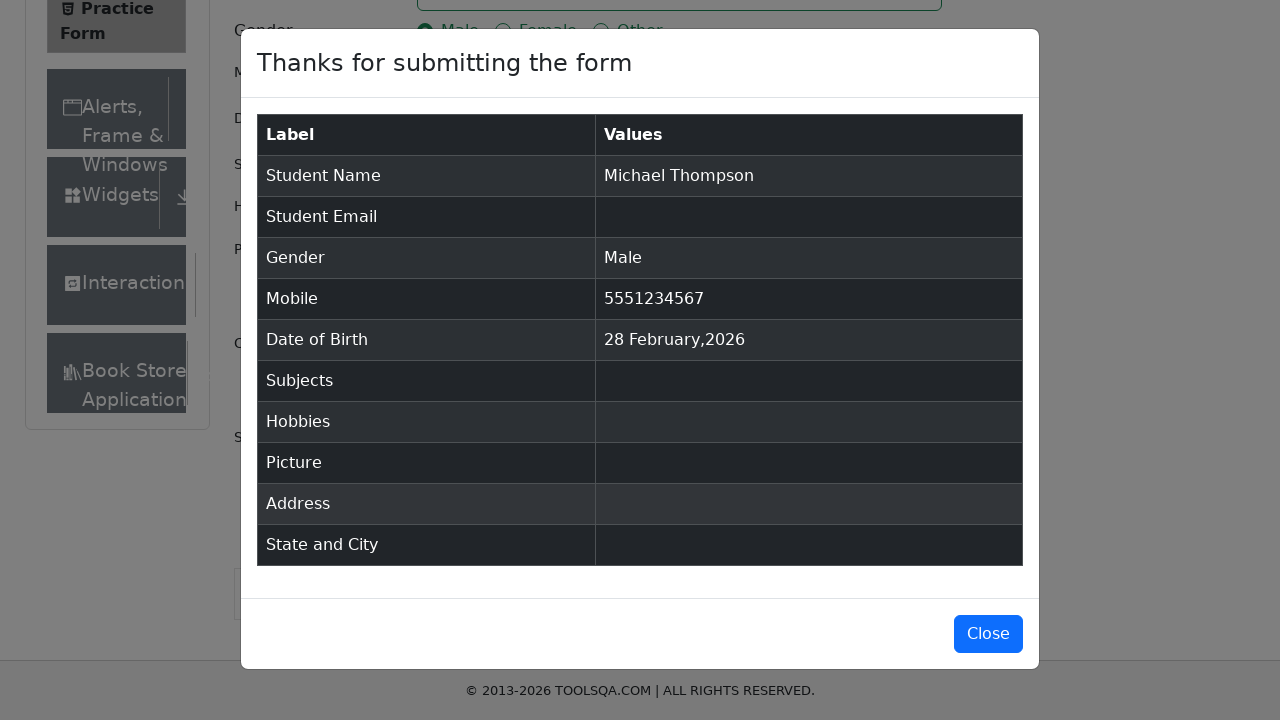